Tests that the captcha image on the Submit New Language page has the correct src attribute value of '/captcha.php'

Starting URL: https://www.99-bottles-of-beer.net/

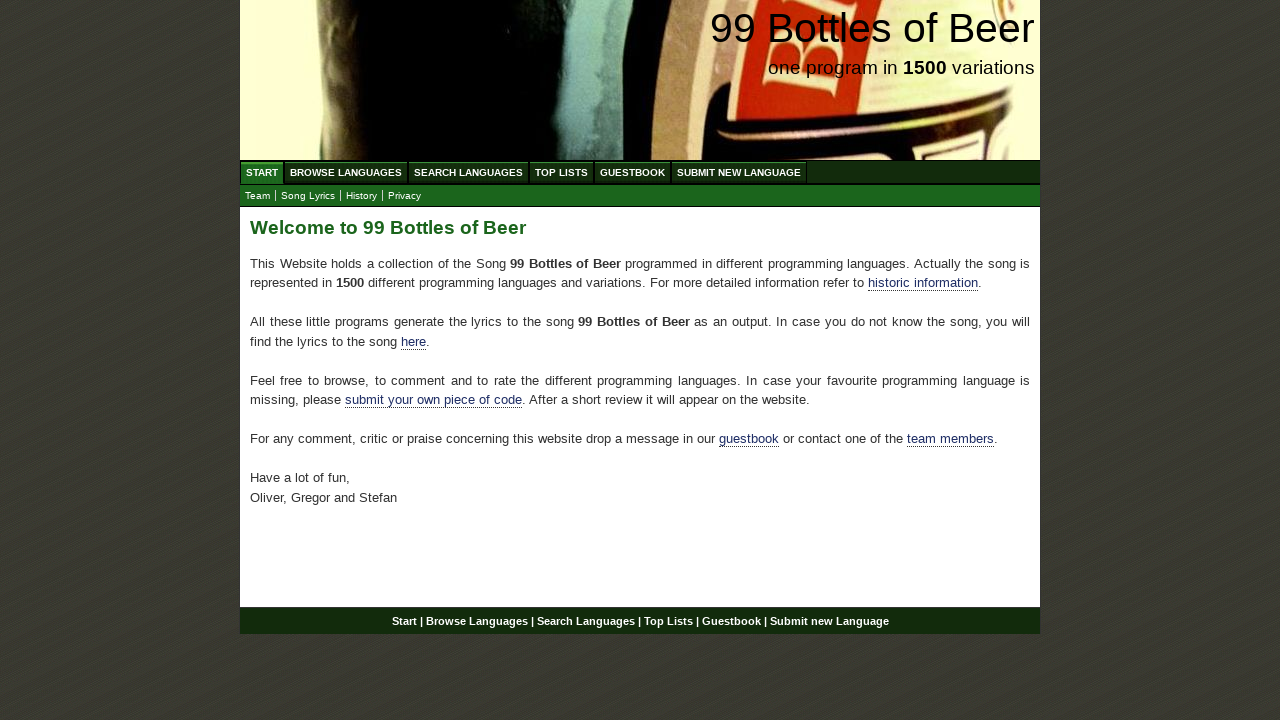

Clicked on 'Submit new Language' menu link at (739, 172) on a:has-text('Submit new Language')
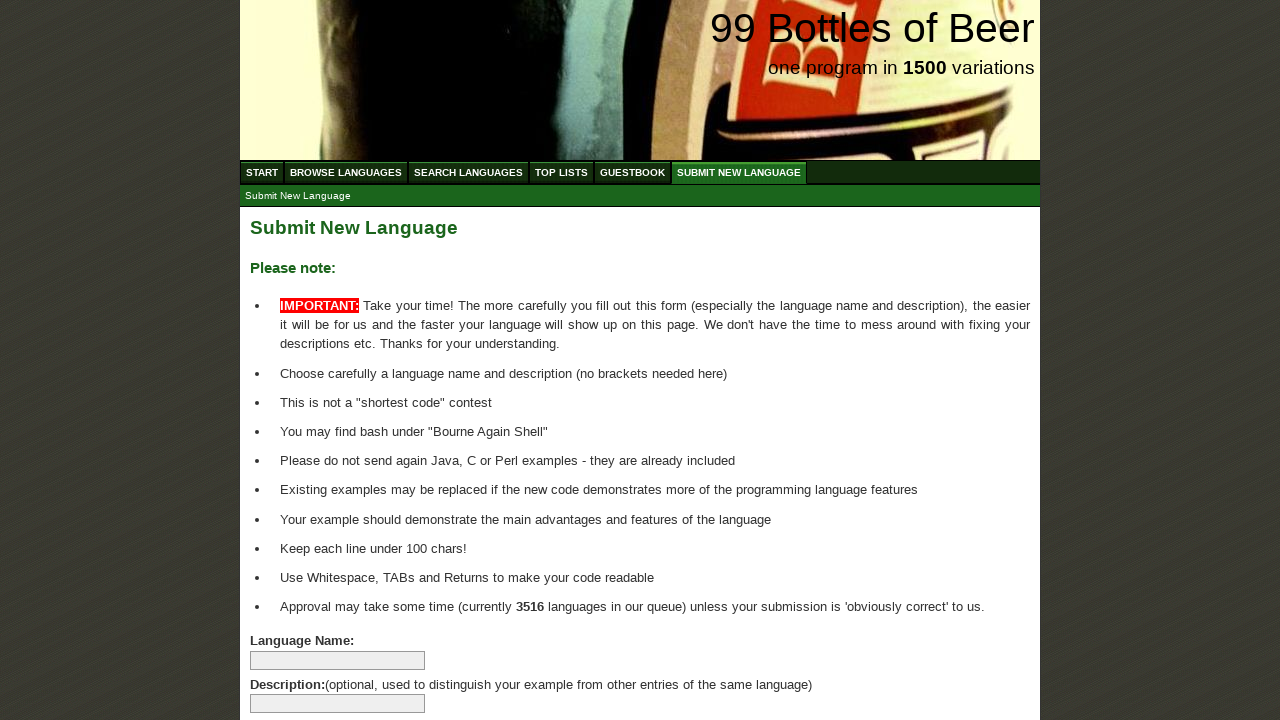

Captcha image loaded on Submit New Language page
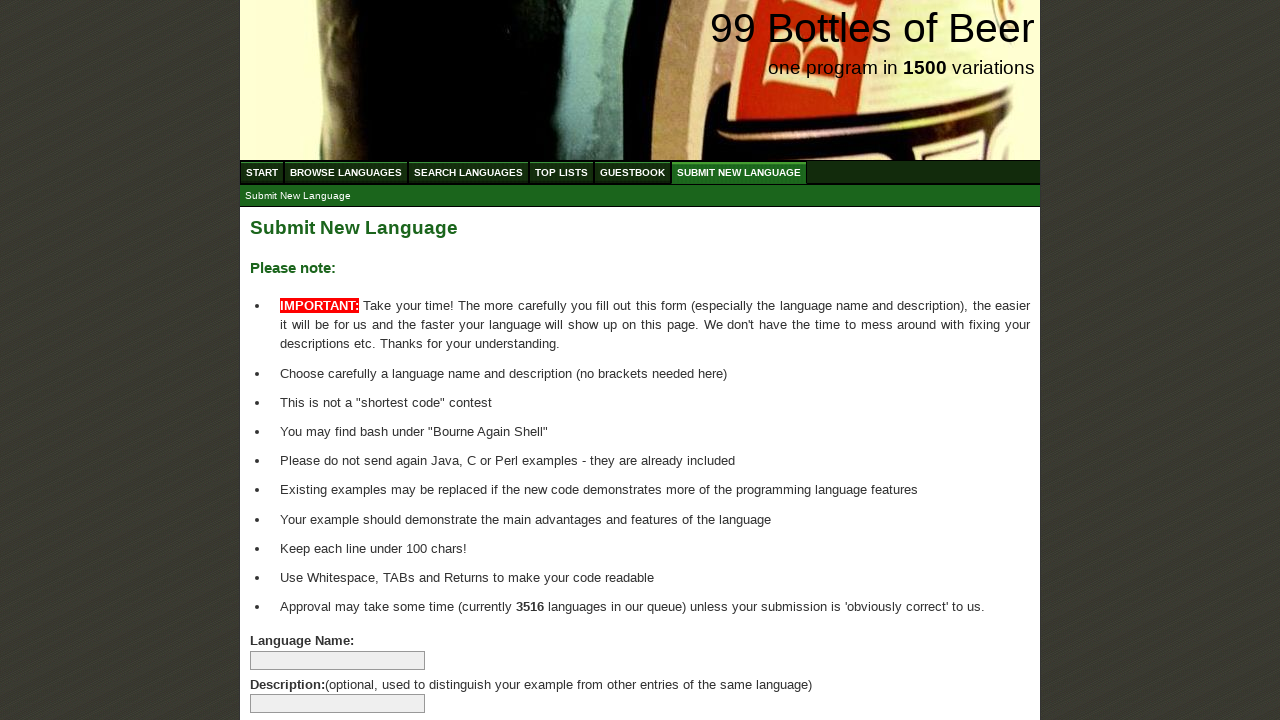

Retrieved src attribute from captcha image
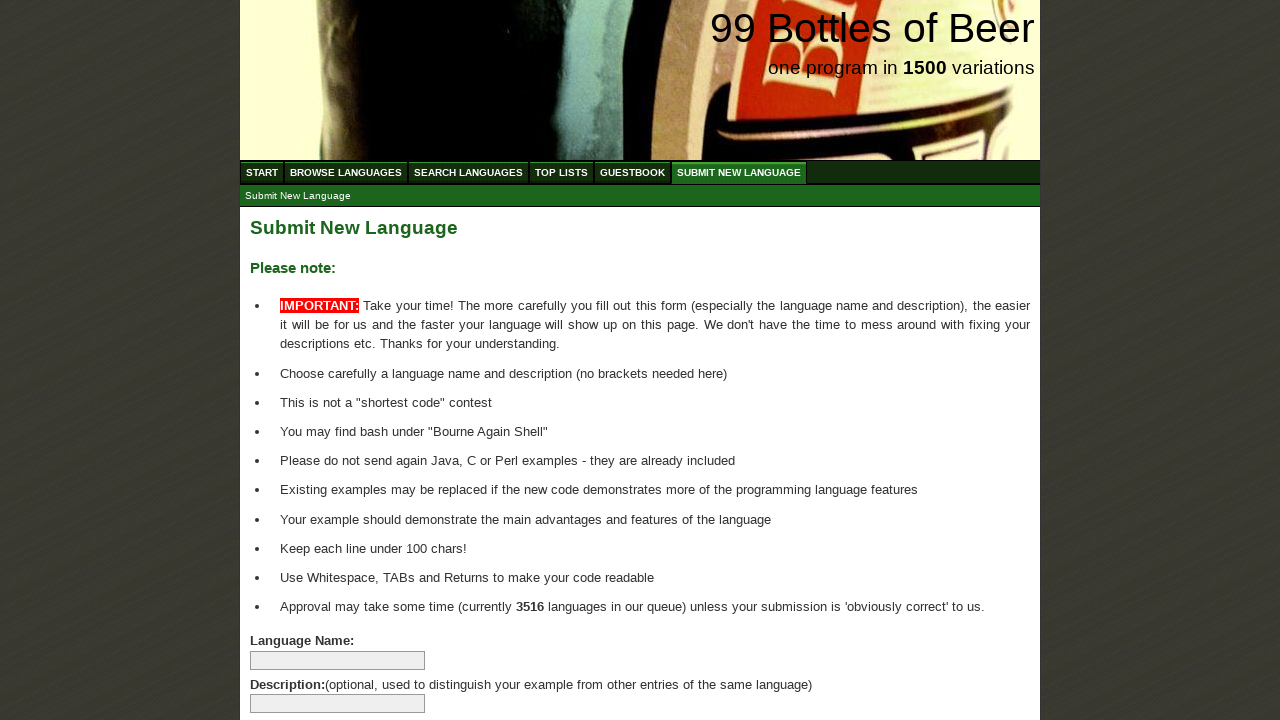

Verified captcha src attribute equals '/captcha.php'
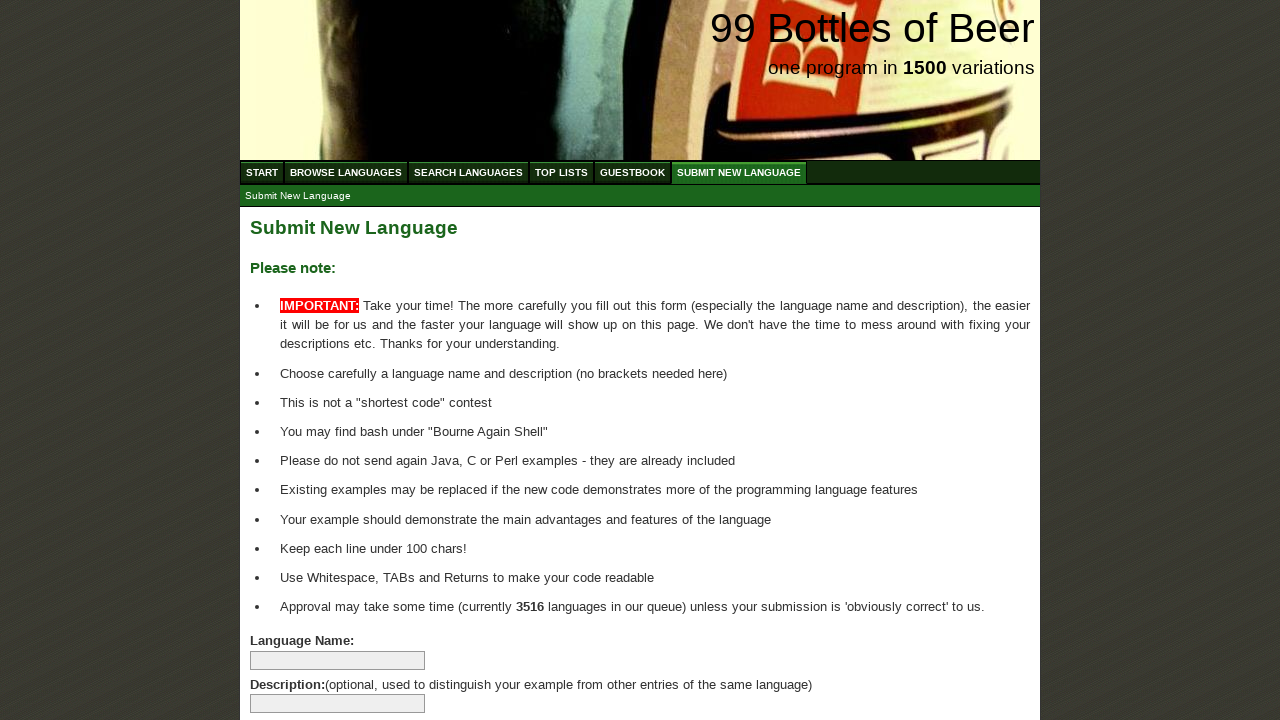

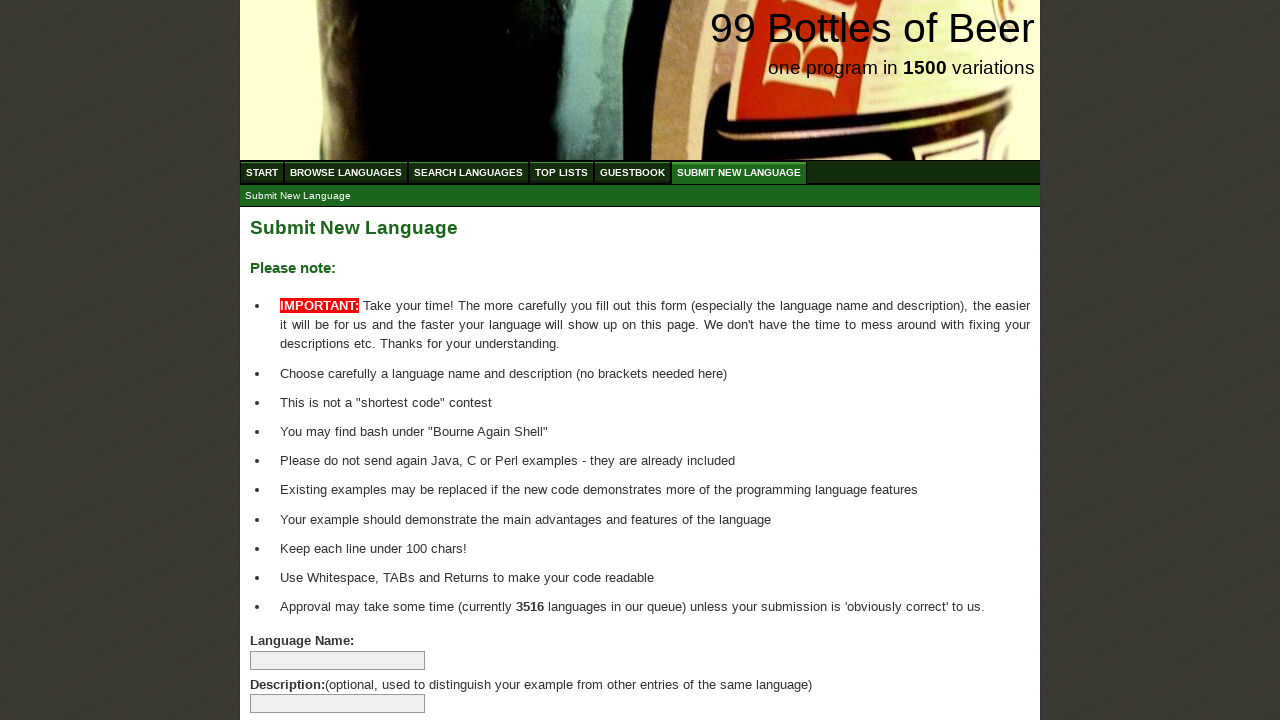